Tests textarea input by entering multiple lines of text

Starting URL: https://seleniumbase.io/demo_page

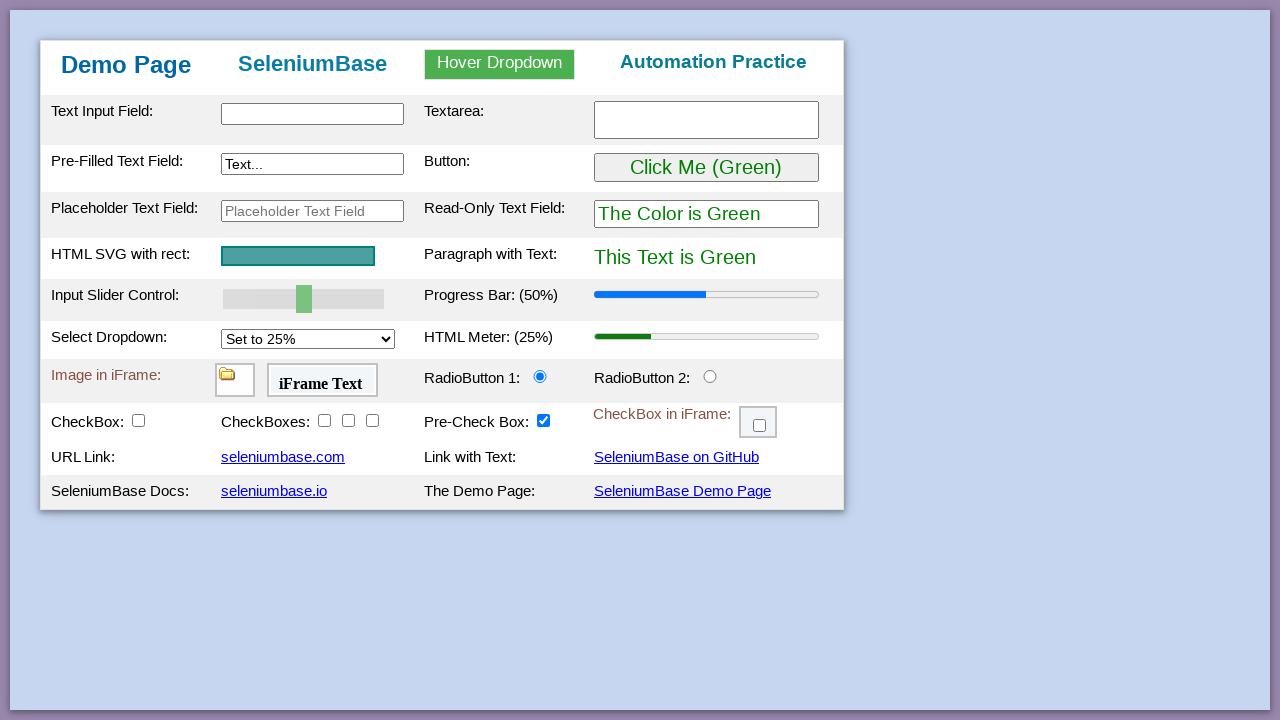

Located textarea element with id 'myTextarea'
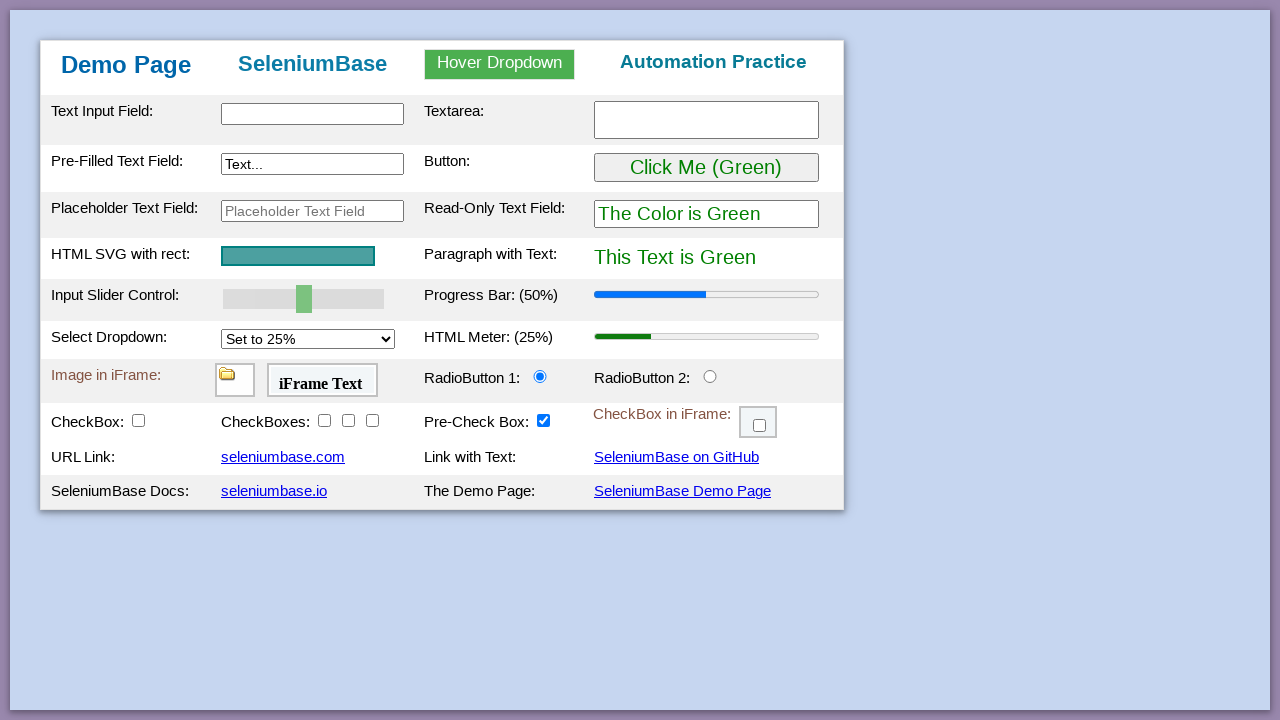

Cleared textarea content on #myTextarea
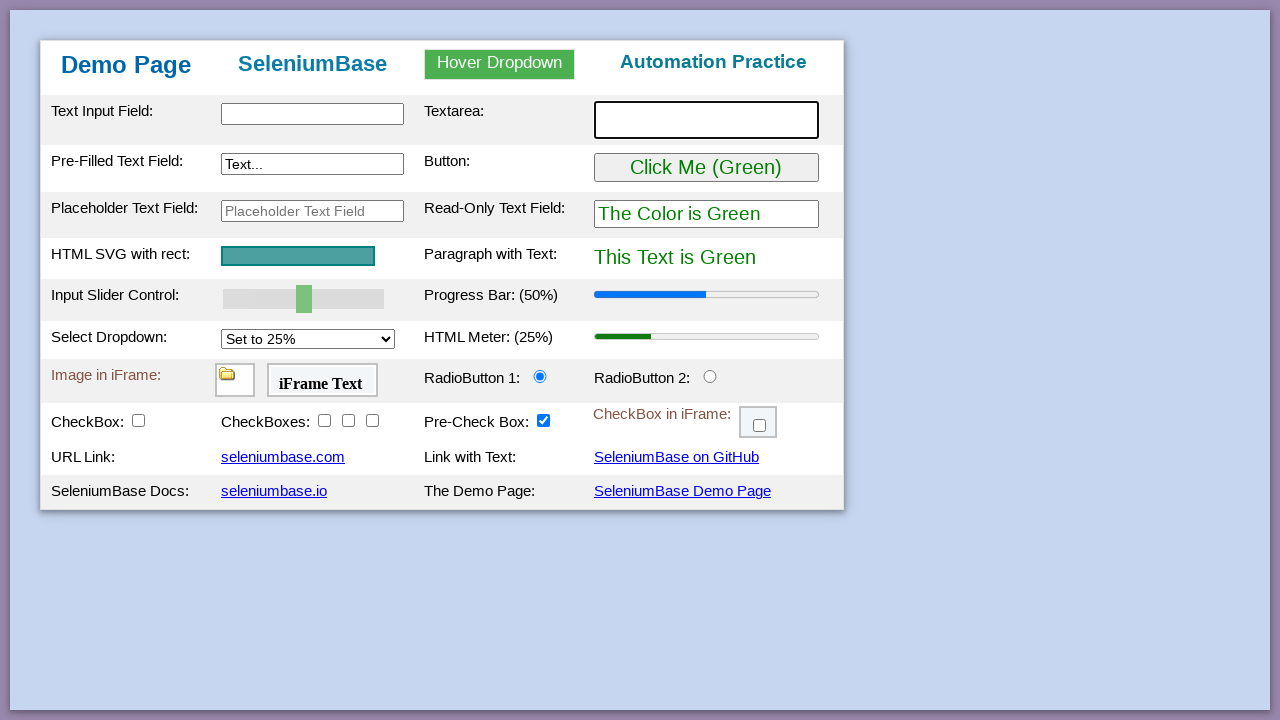

Filled textarea with multiple lines of text: 'Line 1', 'Line 2', 'Line 3' on #myTextarea
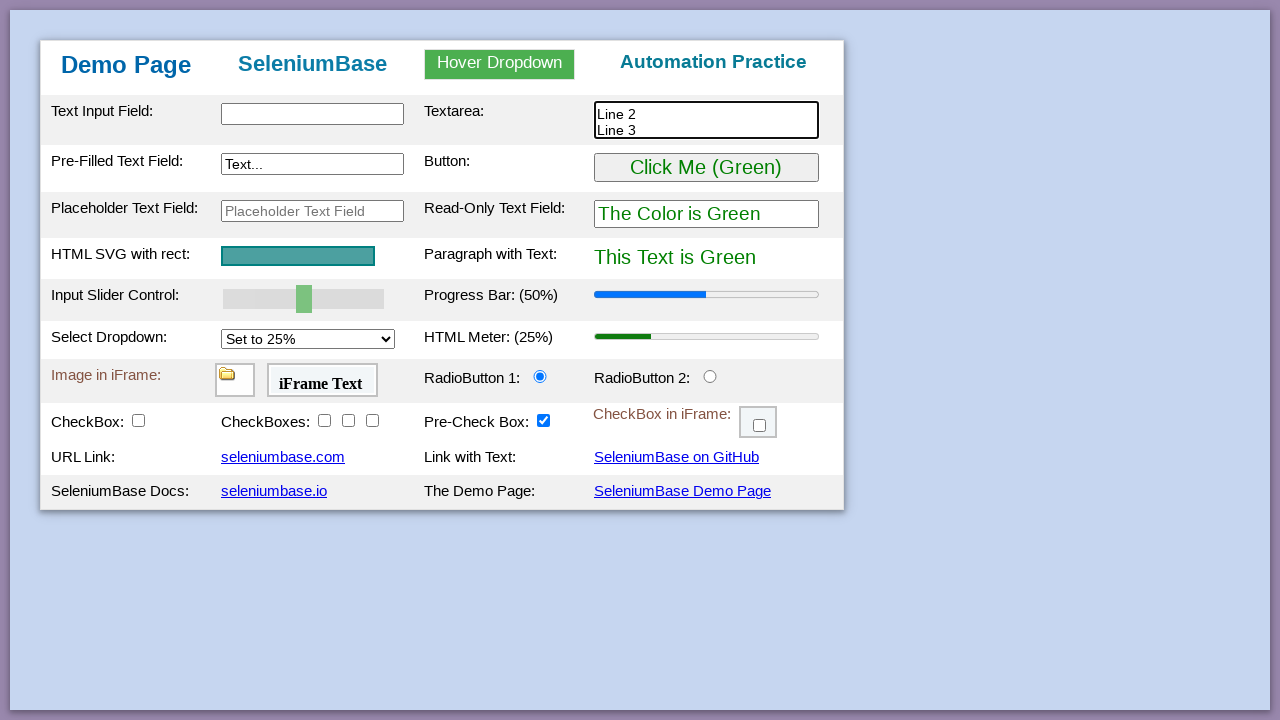

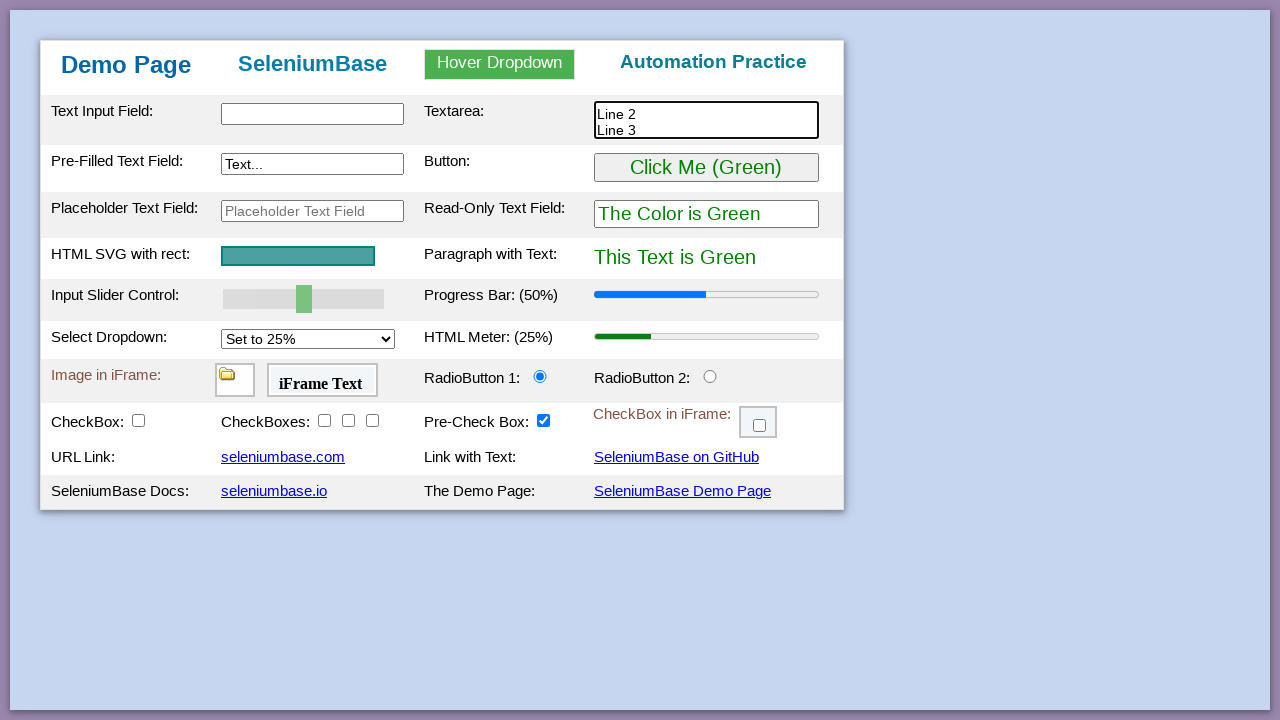